Tests checkbox functionality by clicking on checkboxes if they are not selected, then verifying both checkboxes are selected

Starting URL: https://the-internet.herokuapp.com/checkboxes

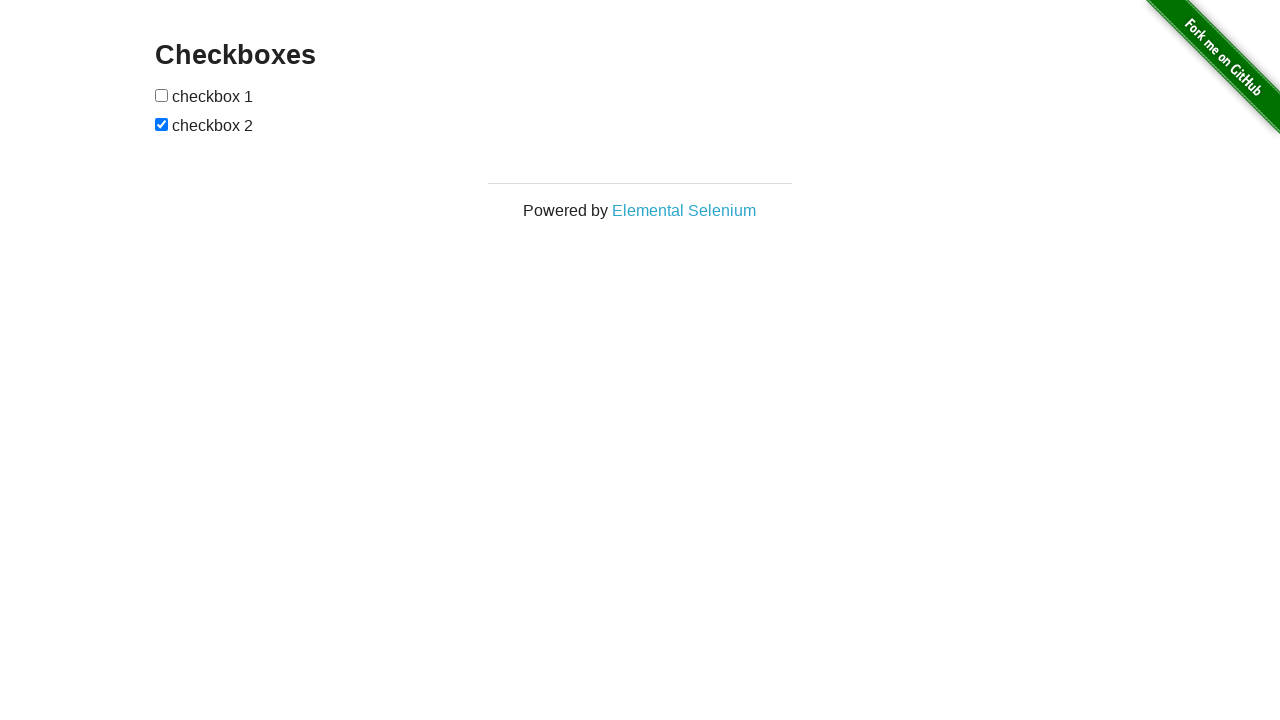

Located checkbox 1
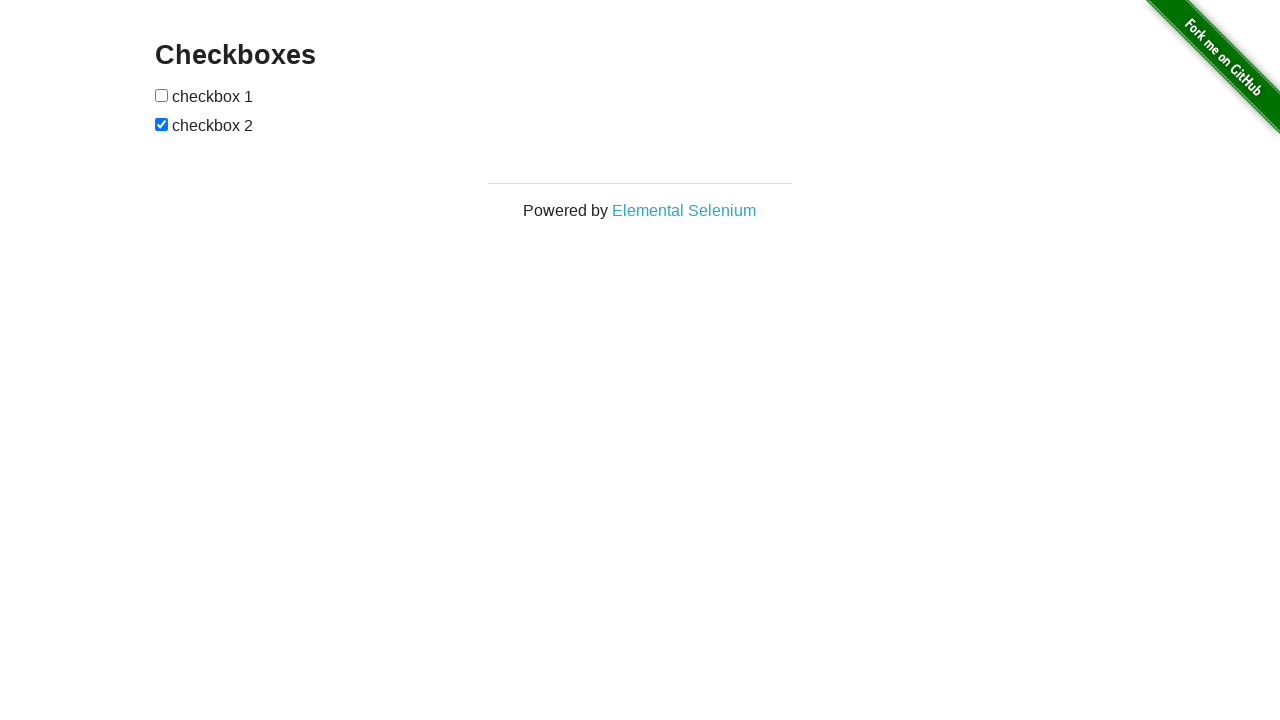

Clicked checkbox 1 to select it at (162, 95) on xpath=(//input[@type='checkbox'])[1]
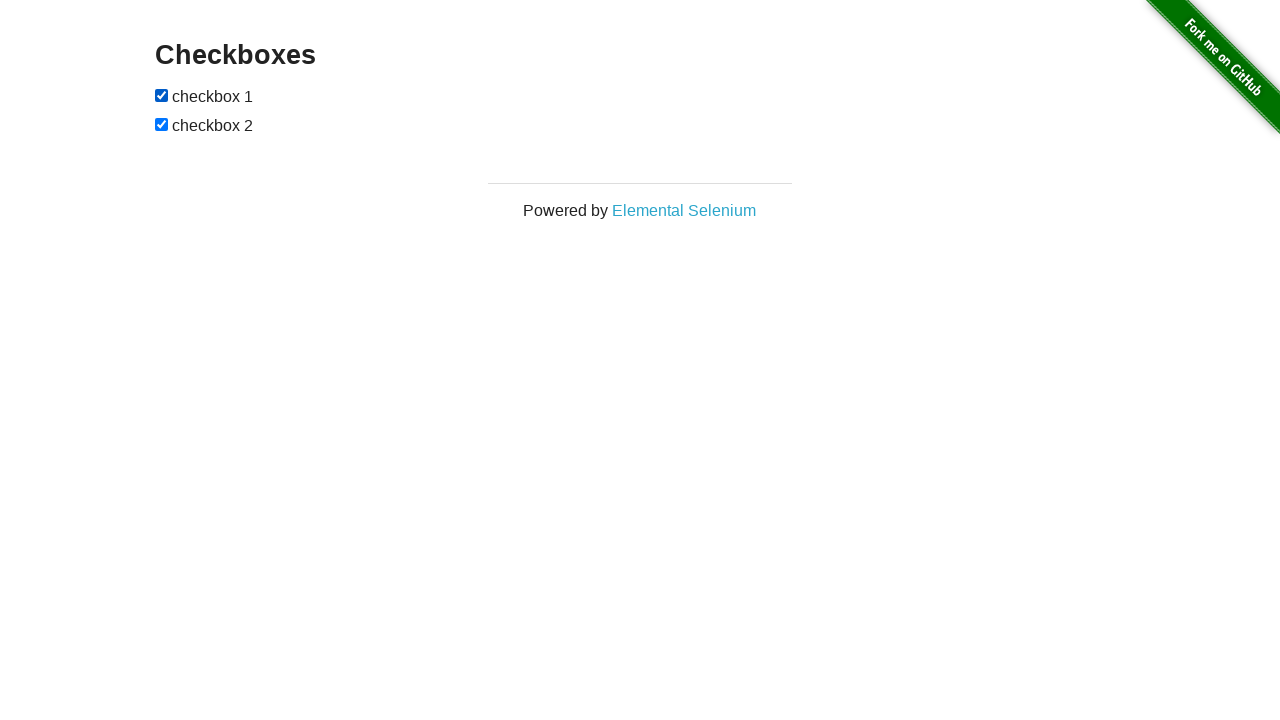

Verified checkbox 1 is selected
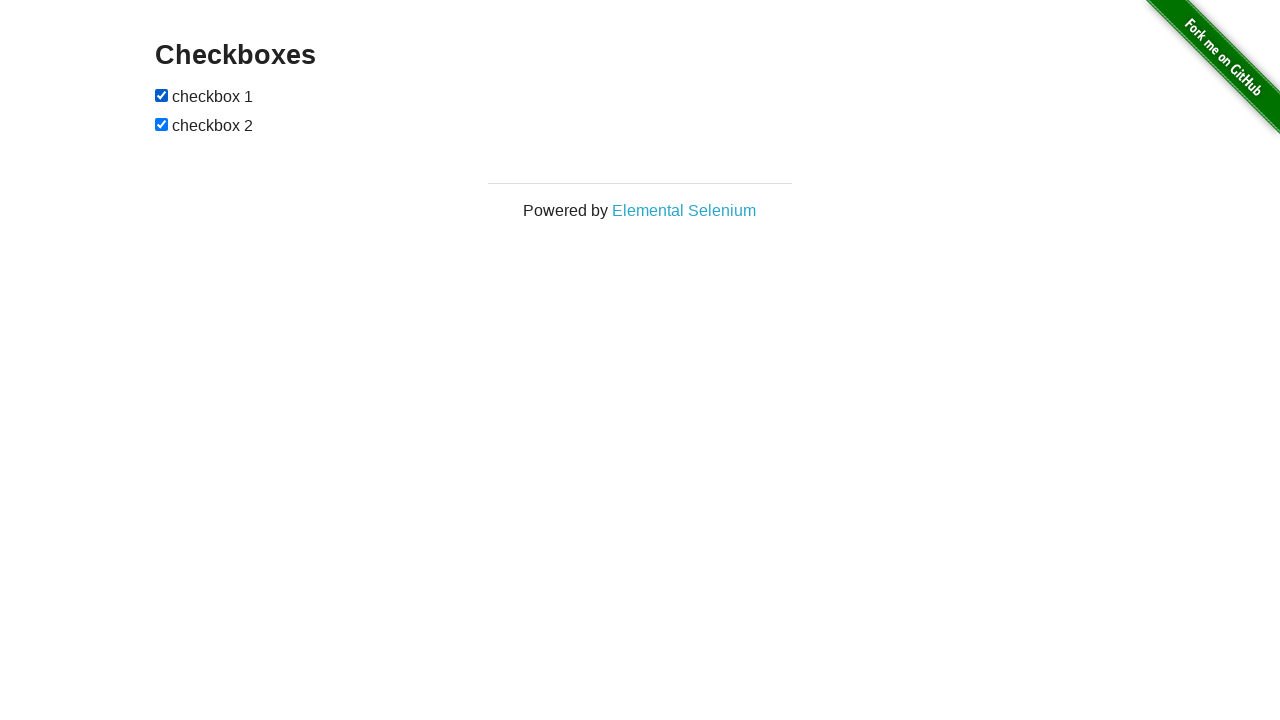

Located checkbox 2
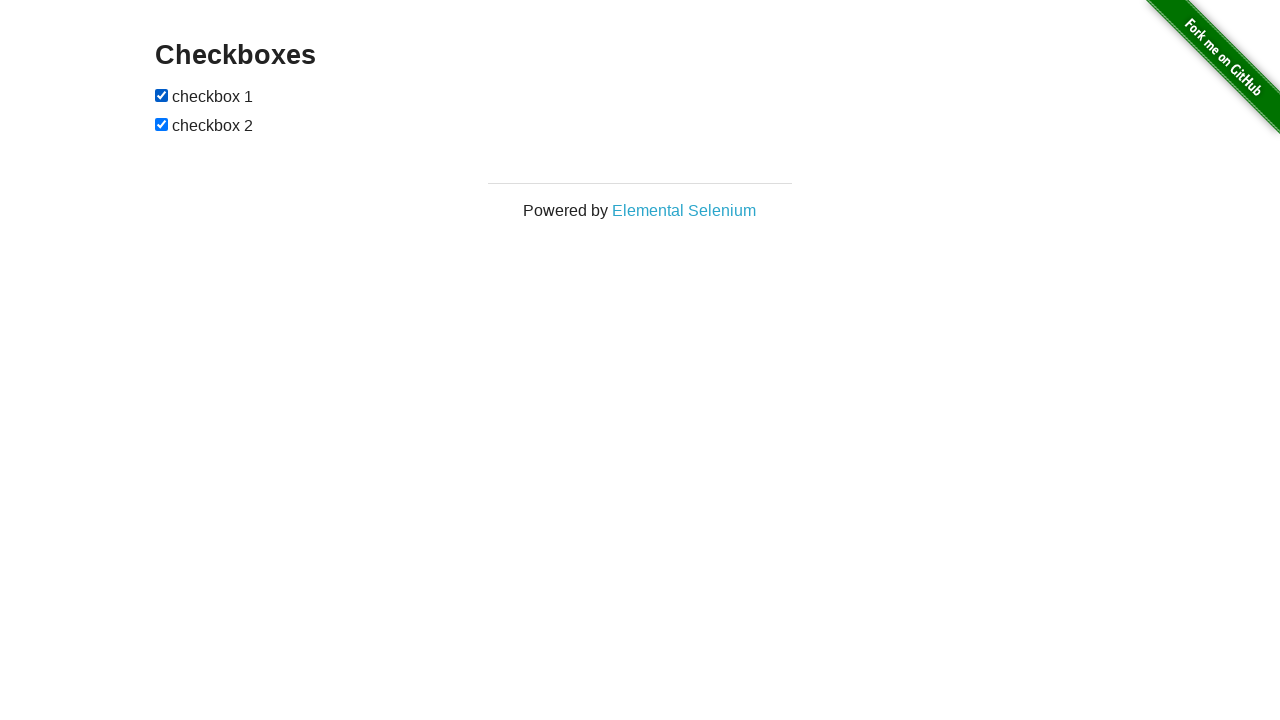

Verified checkbox 2 is selected
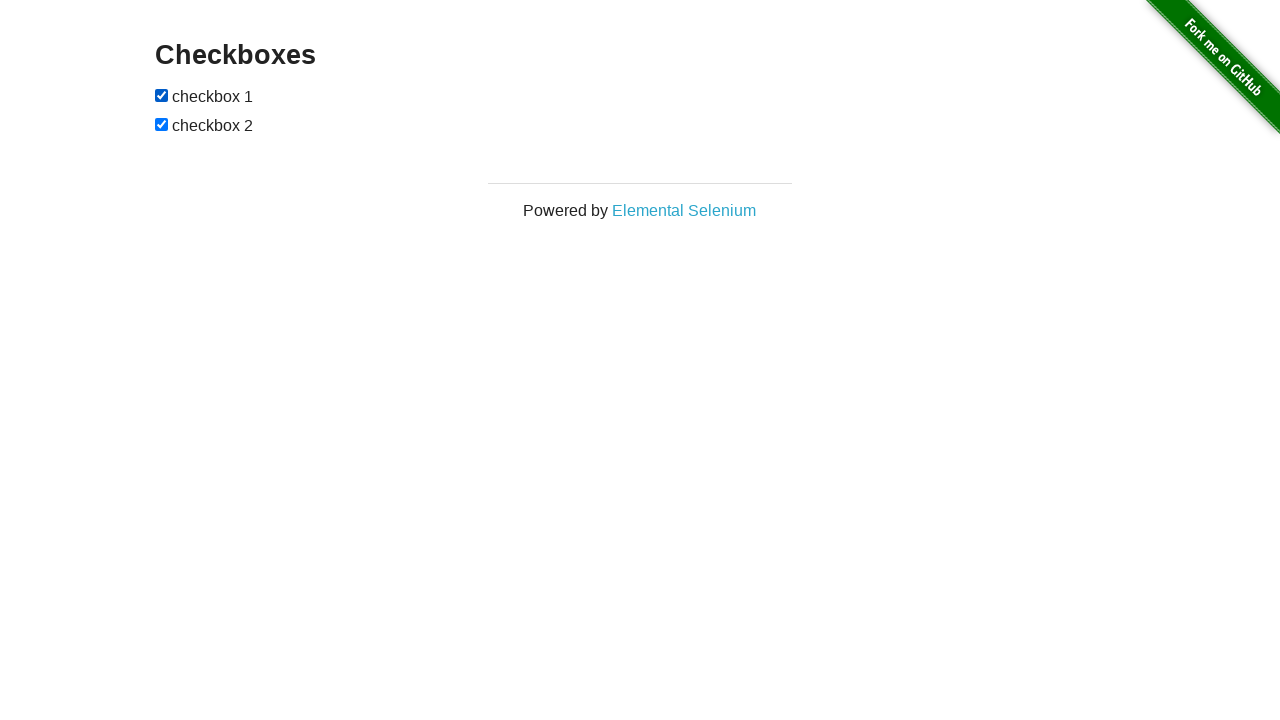

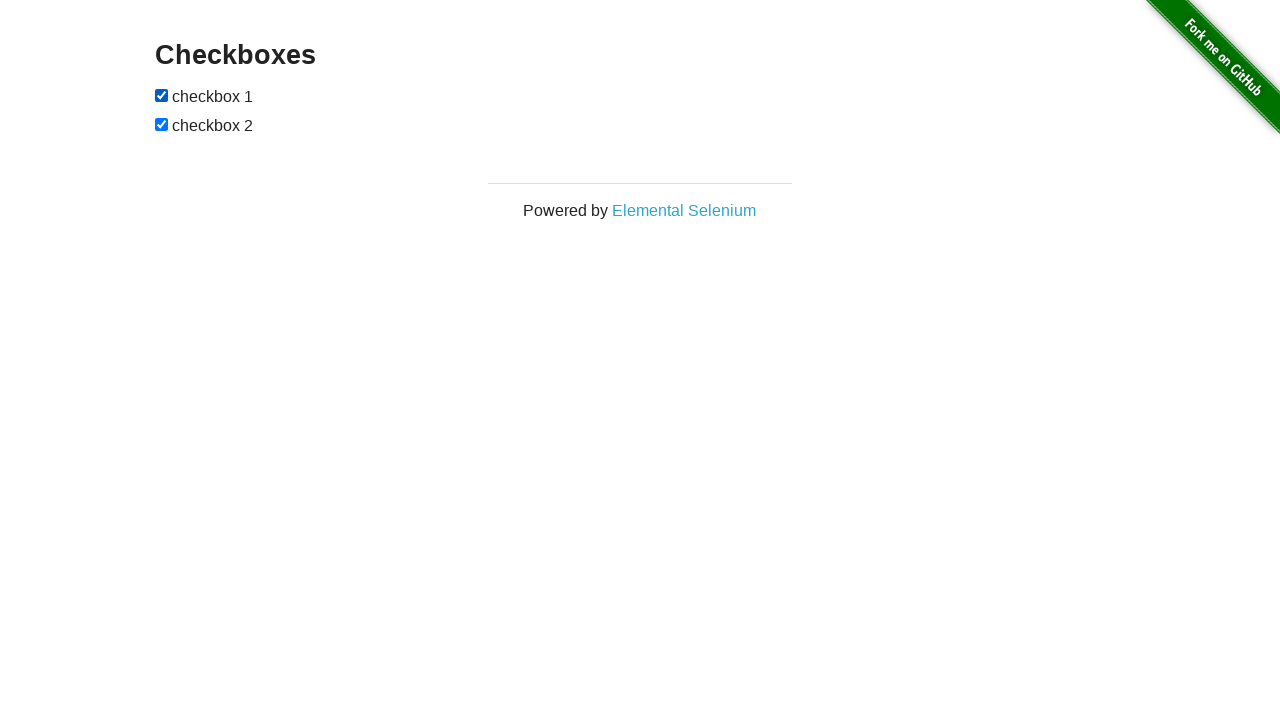